Tests the selectable functionality on DemoQA by clicking on a list item and verifying its selection state changes

Starting URL: https://demoqa.com/selectable

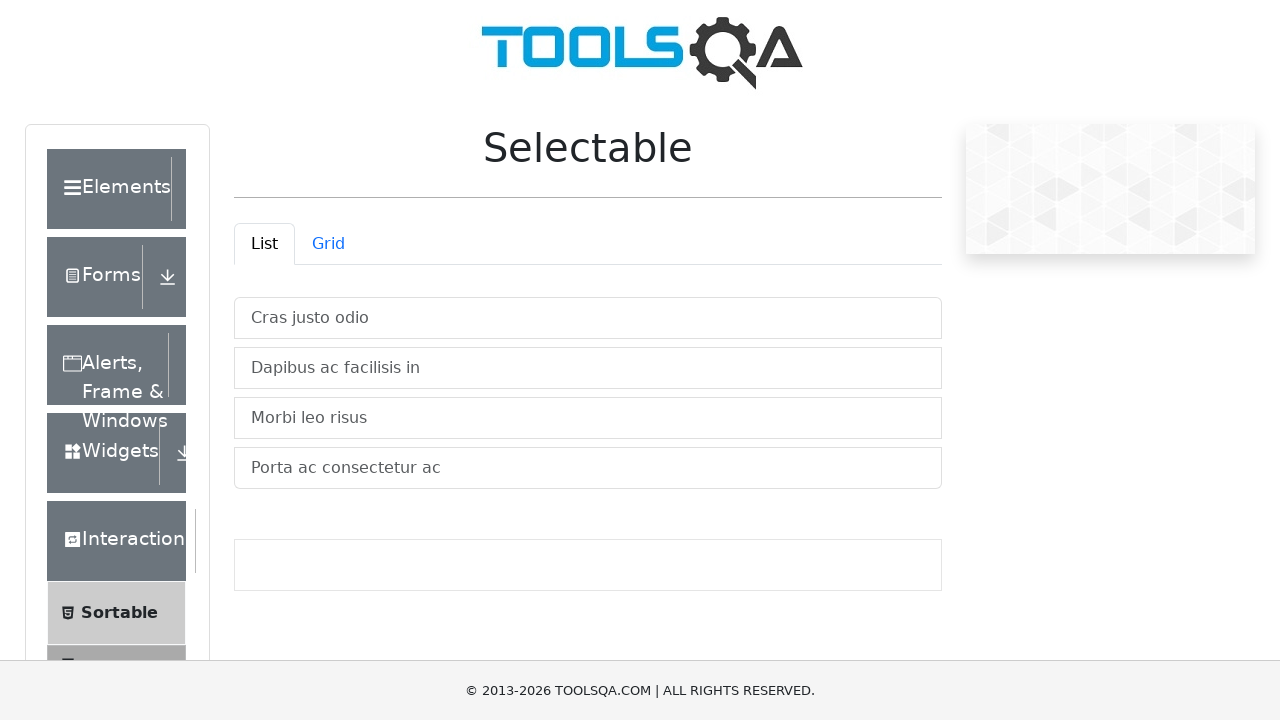

Navigated to DemoQA selectable page
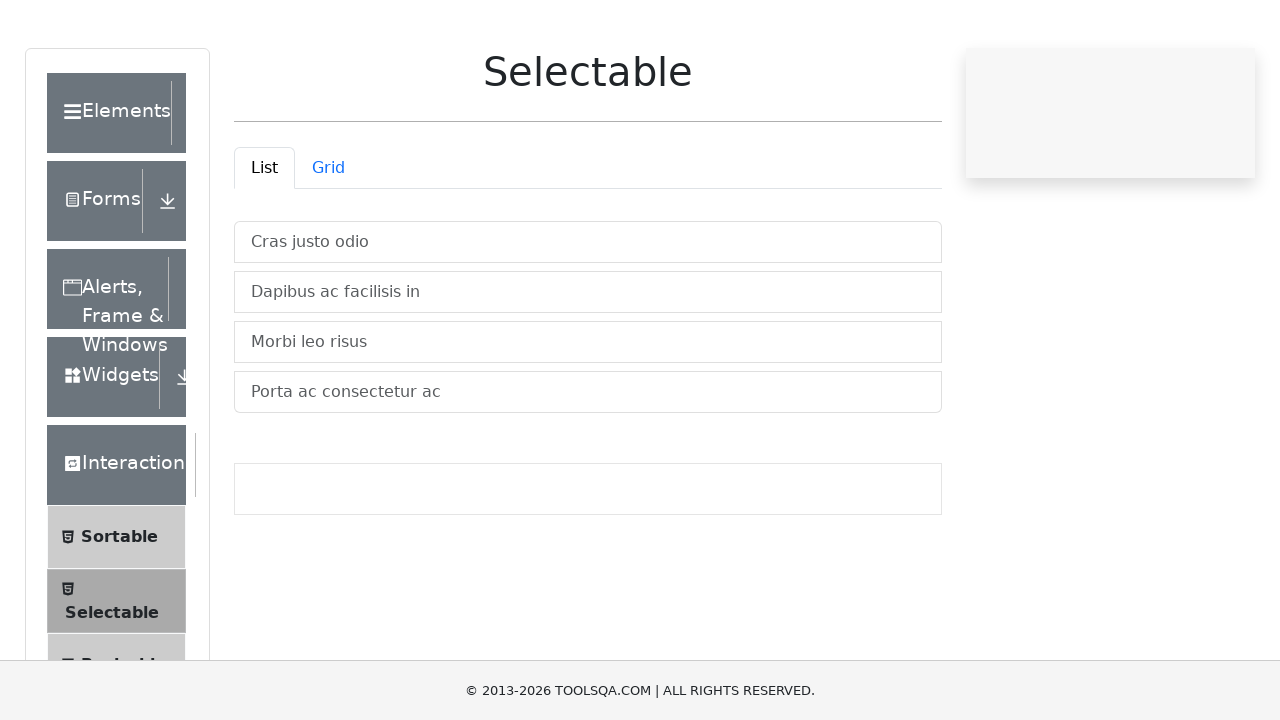

Clicked on first selectable list item 'Cras justo odio' at (588, 318) on xpath=//li[text()='Cras justo odio']
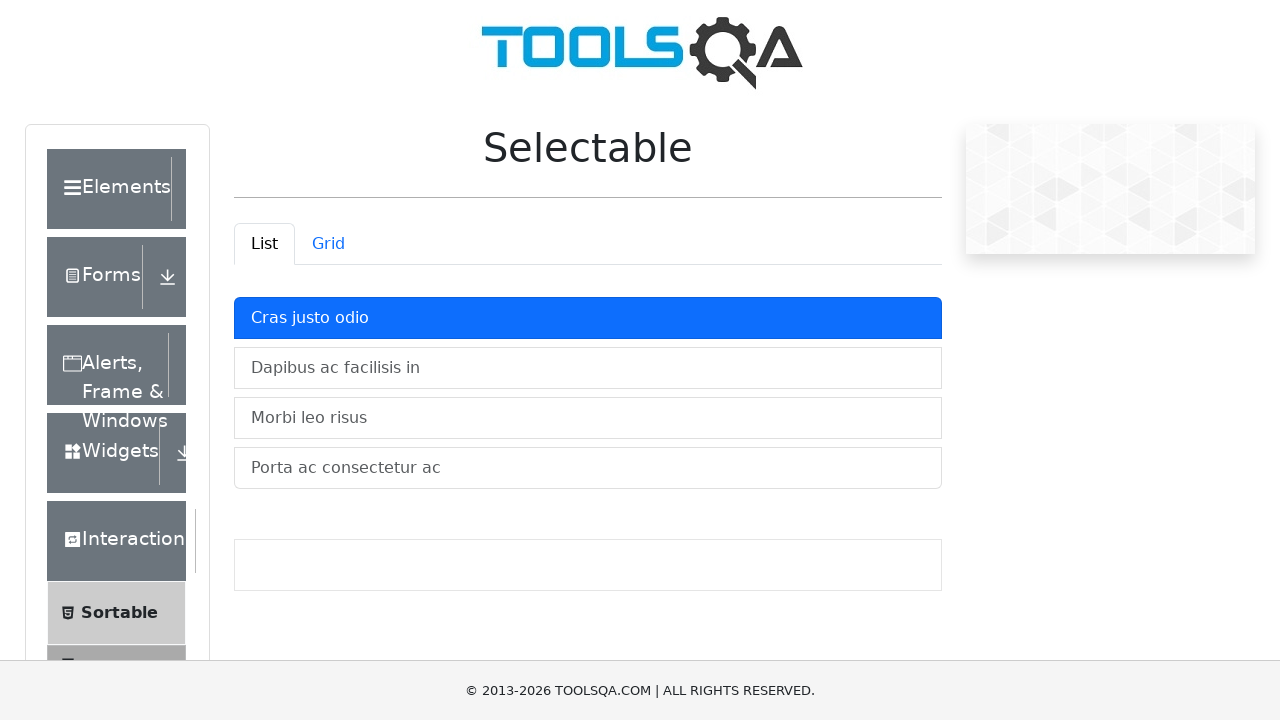

Verified that the list item is now selected (active class applied)
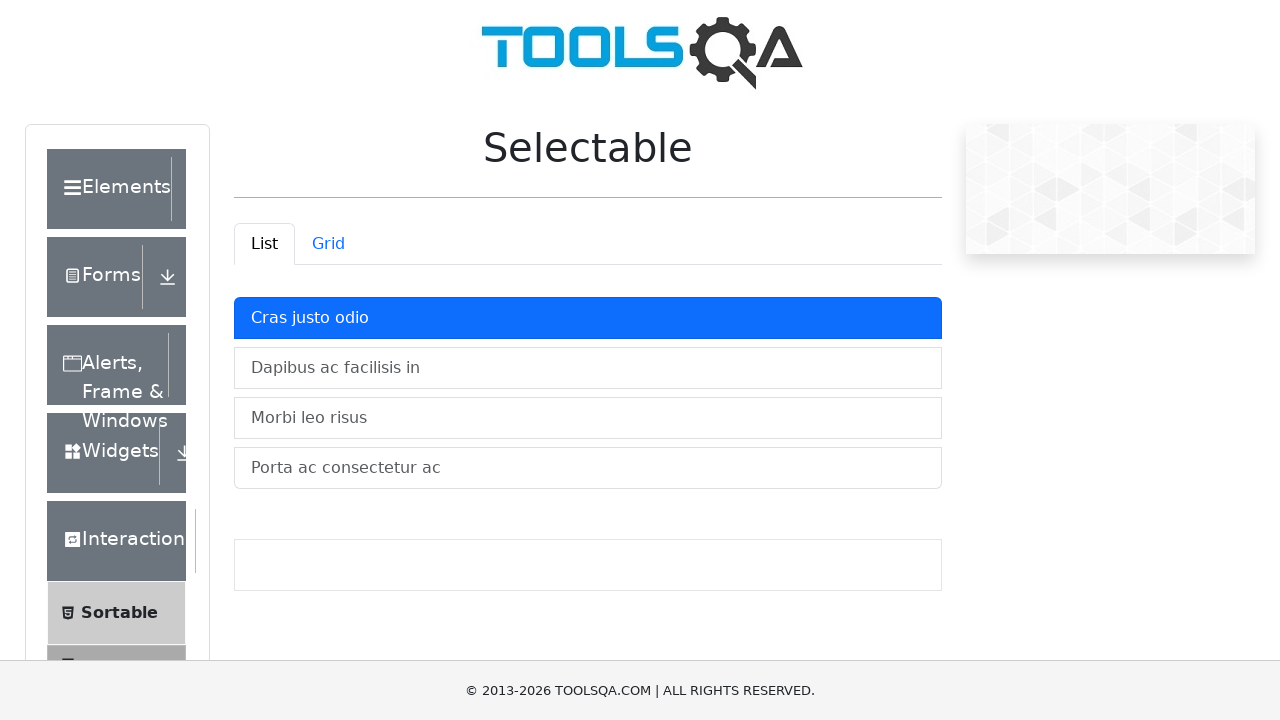

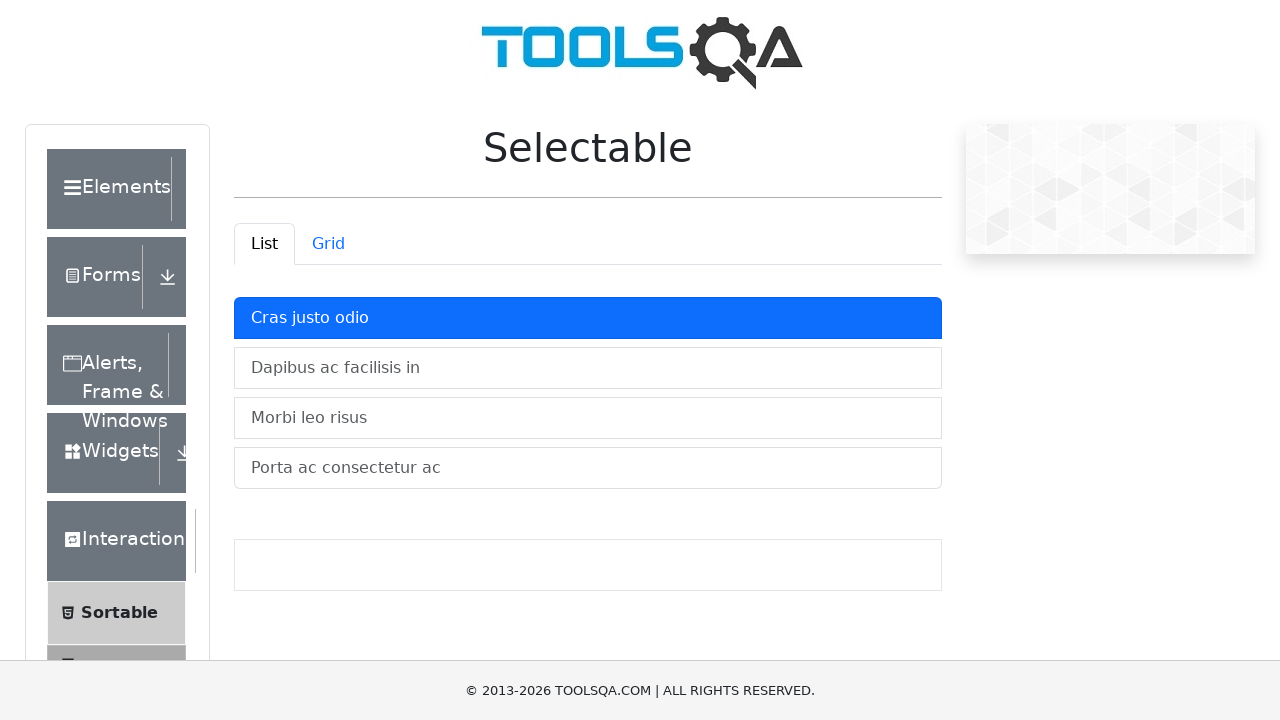